Tests the EU Have Your Say initiatives search functionality by entering a keyword, clicking on a matching search result, and navigating to view feedback entries for that initiative.

Starting URL: https://ec.europa.eu/info/law/better-regulation/have-your-say/initiatives_en

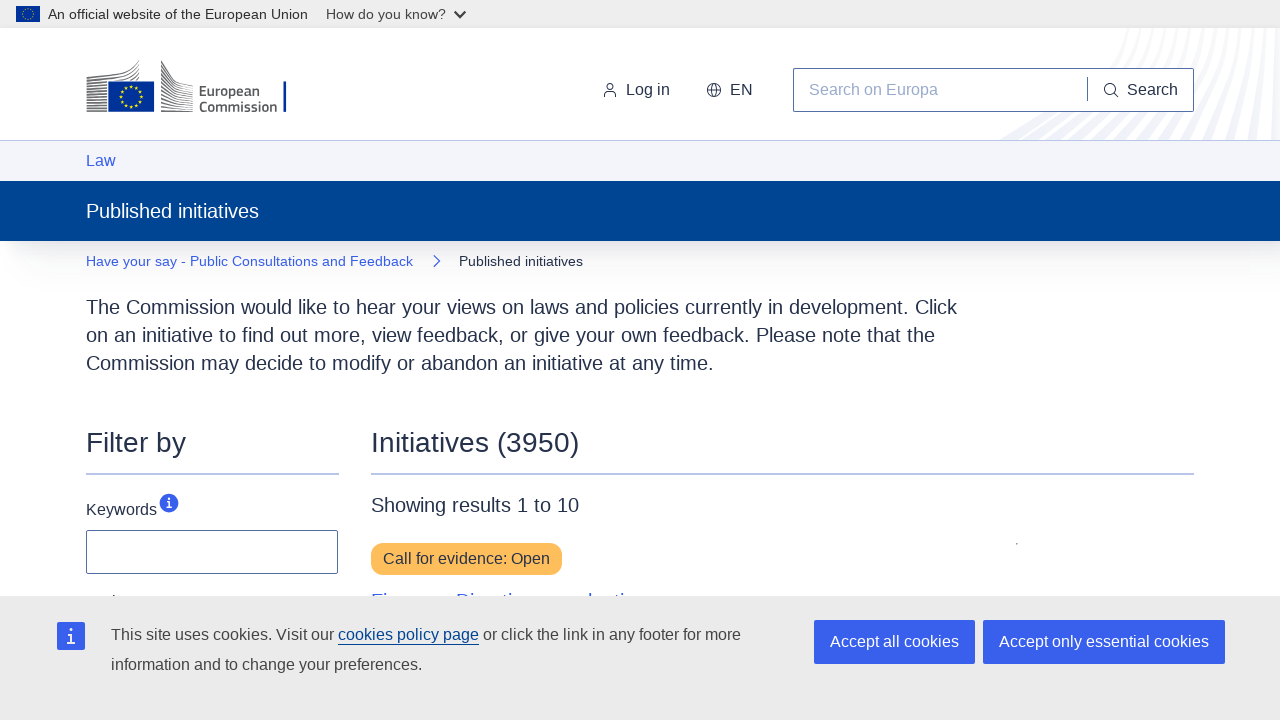

Waited for keyword facet container to load
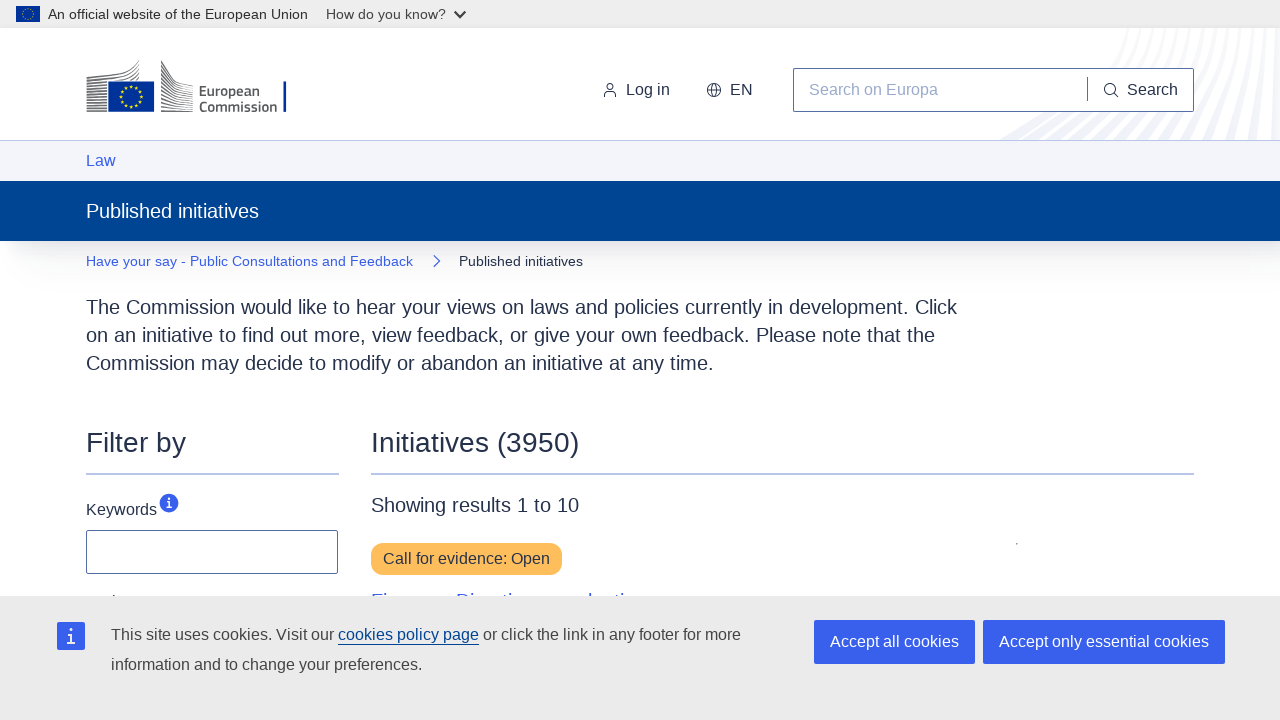

Clicked on keyword facet input box
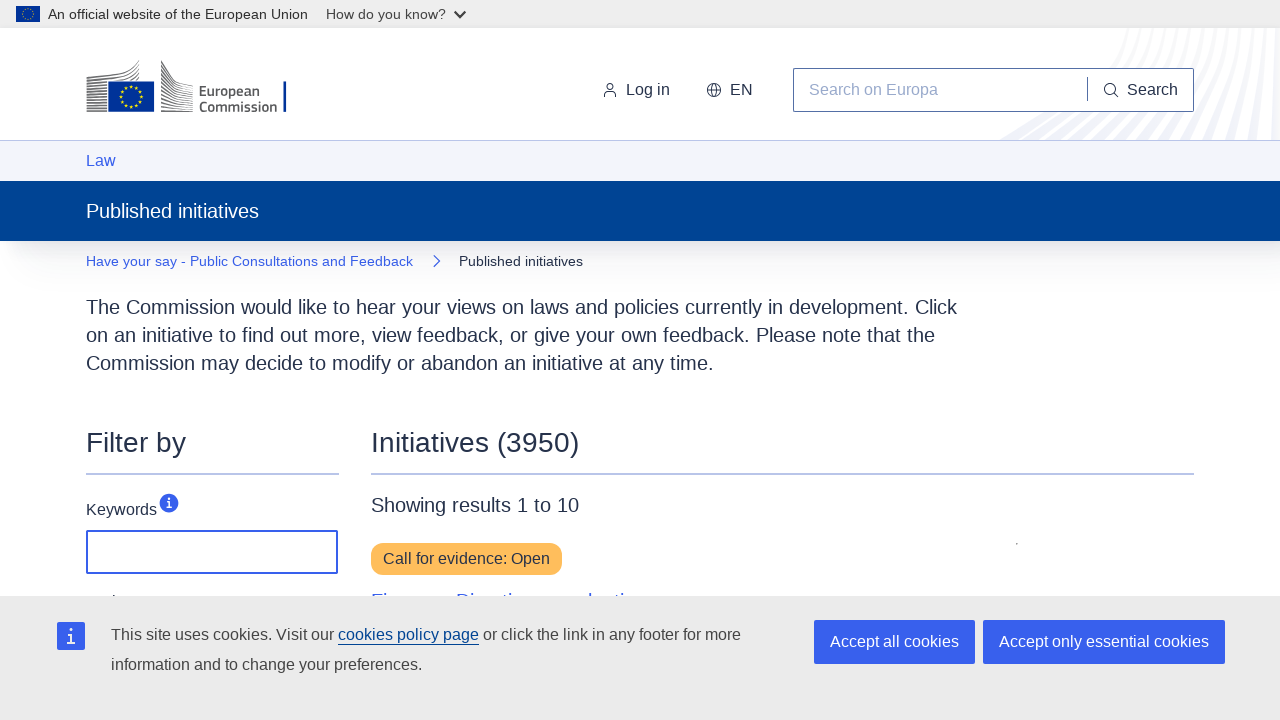

Entered search term 'Artificial intelligence ethical and legal requirements' into keyword field
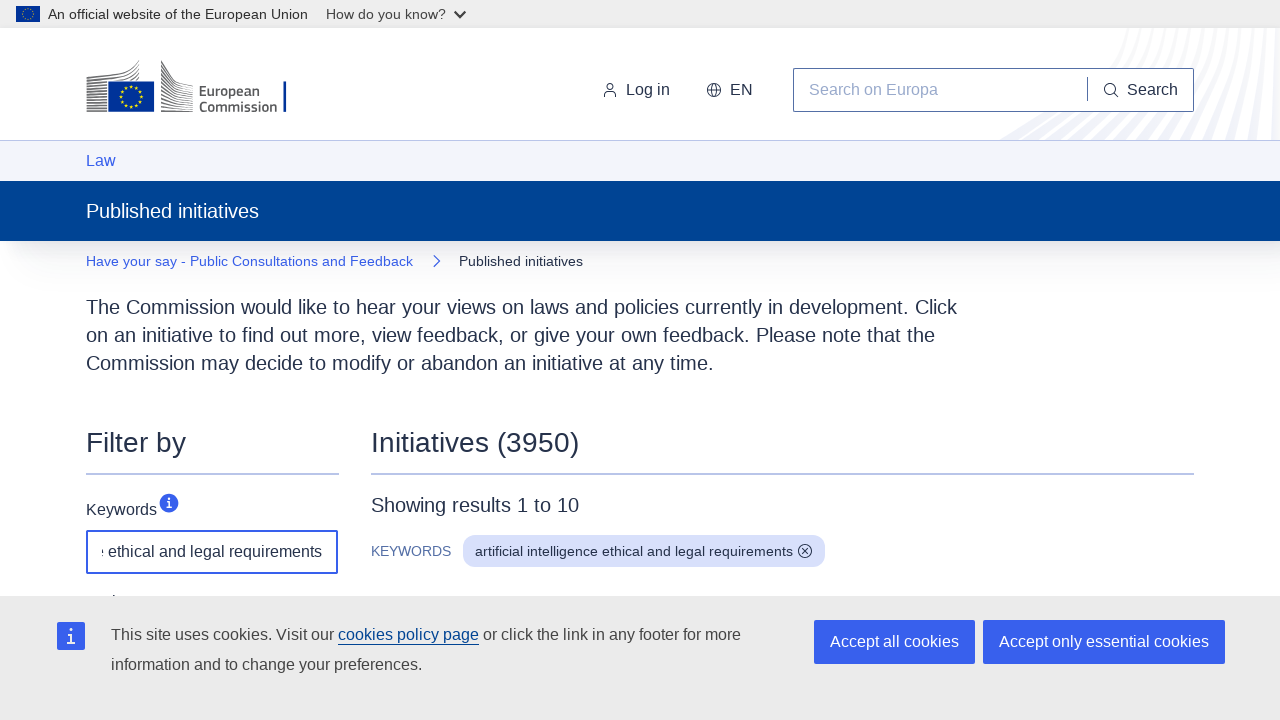

Waited for search results to appear
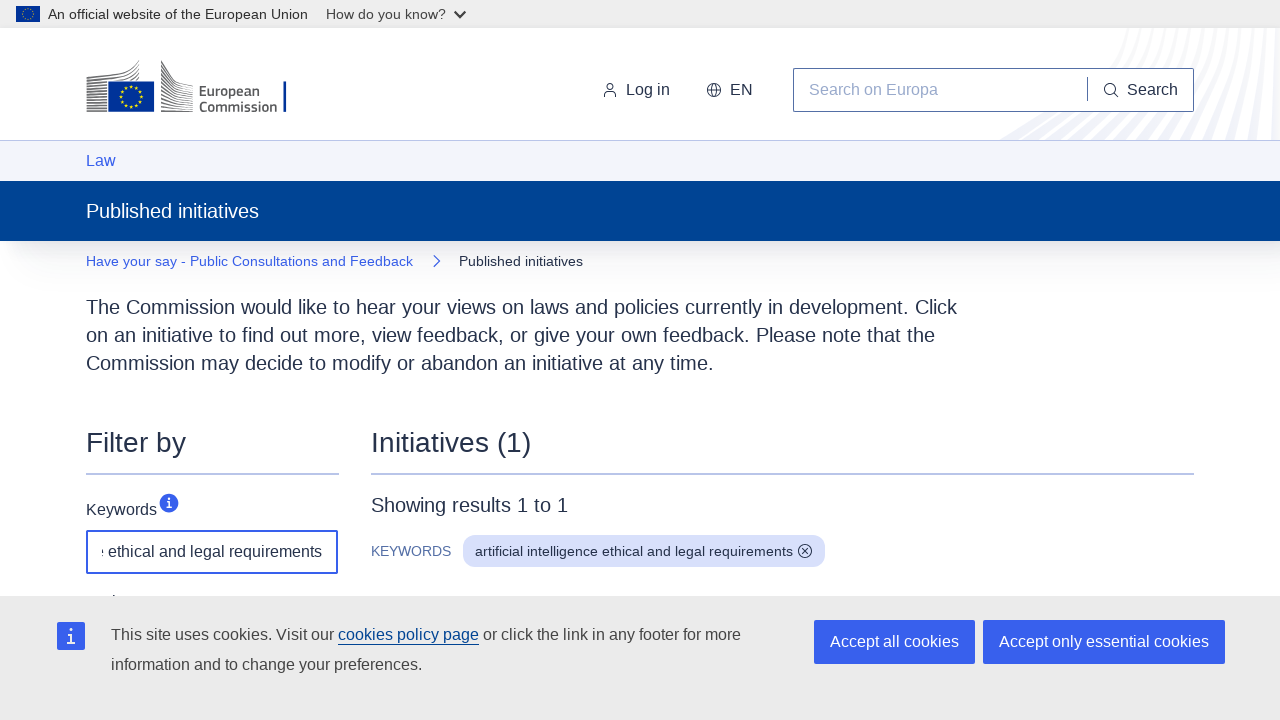

Located all search result links on the page
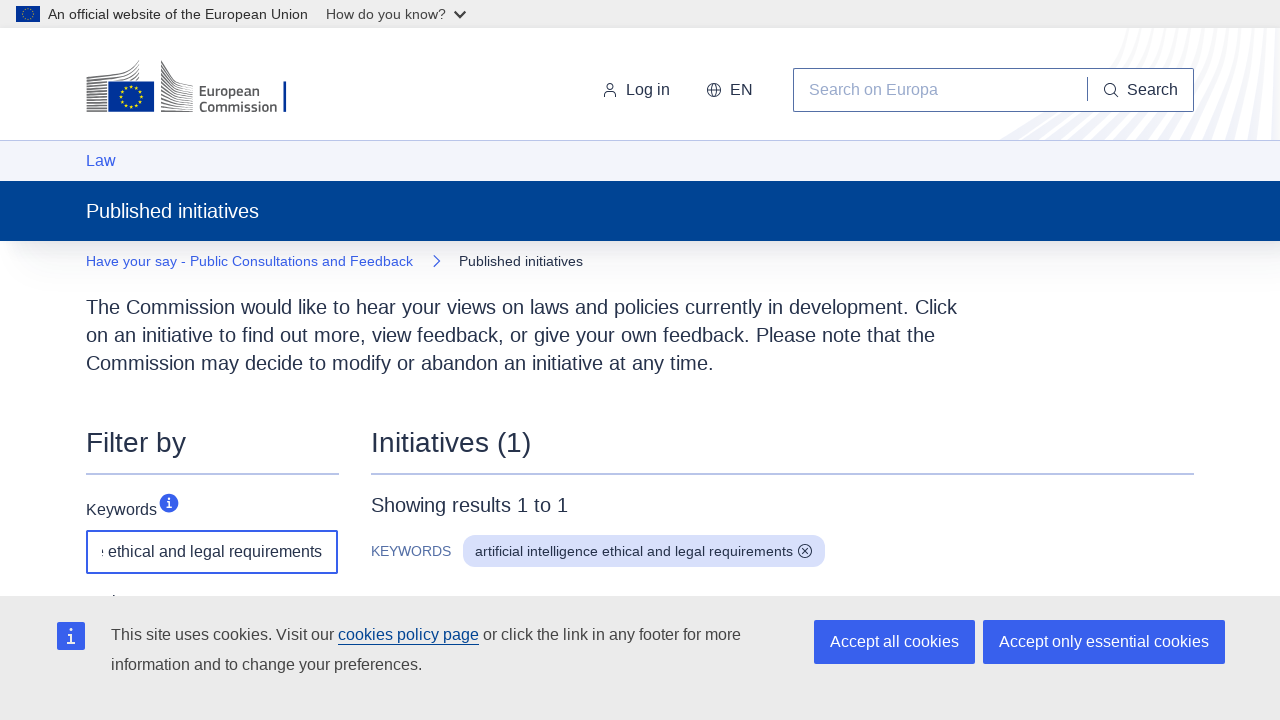

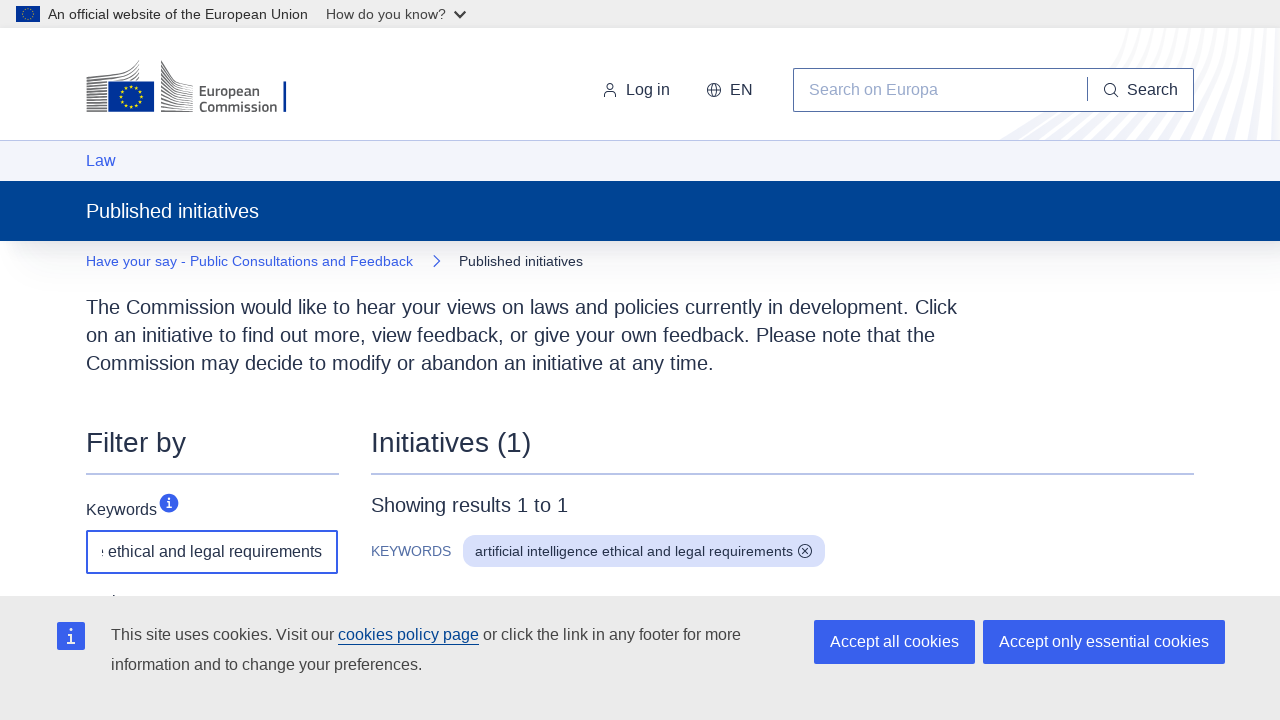